Tests the search functionality on Playwright documentation site by opening the search modal with keyboard shortcut and filling in a search query

Starting URL: https://playwright.dev/python

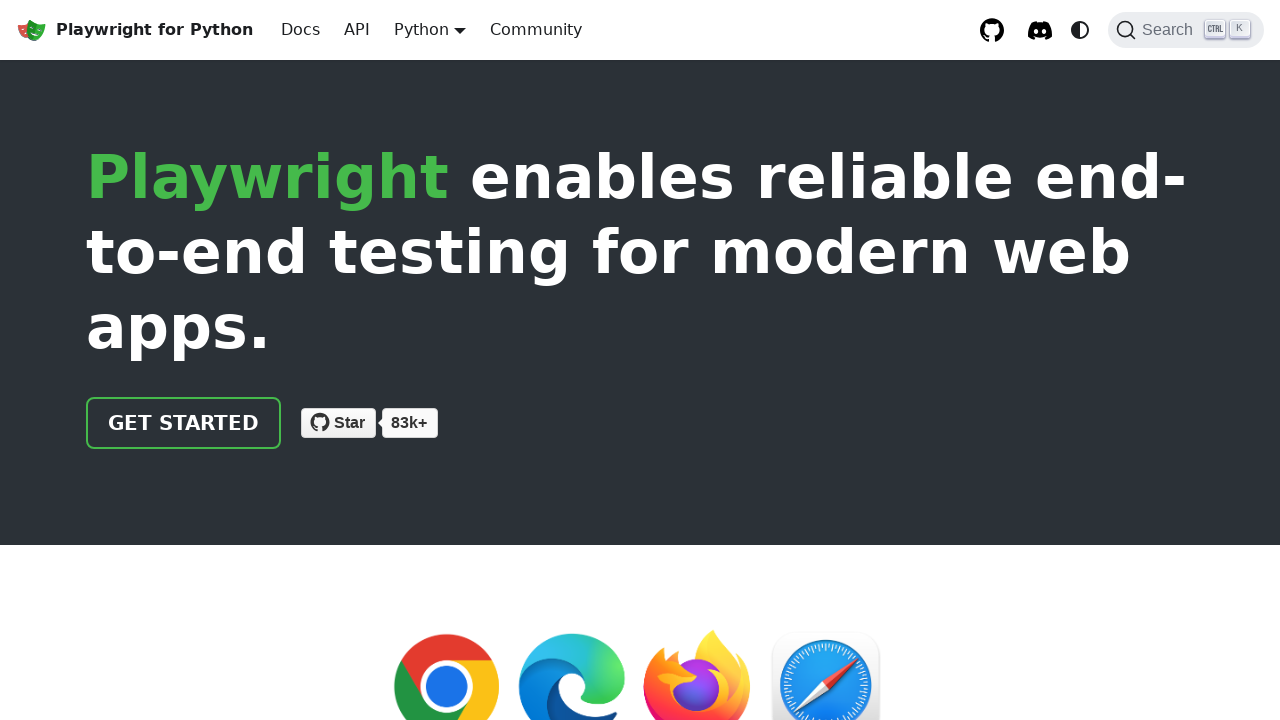

Located search input field by placeholder 'Search docs'
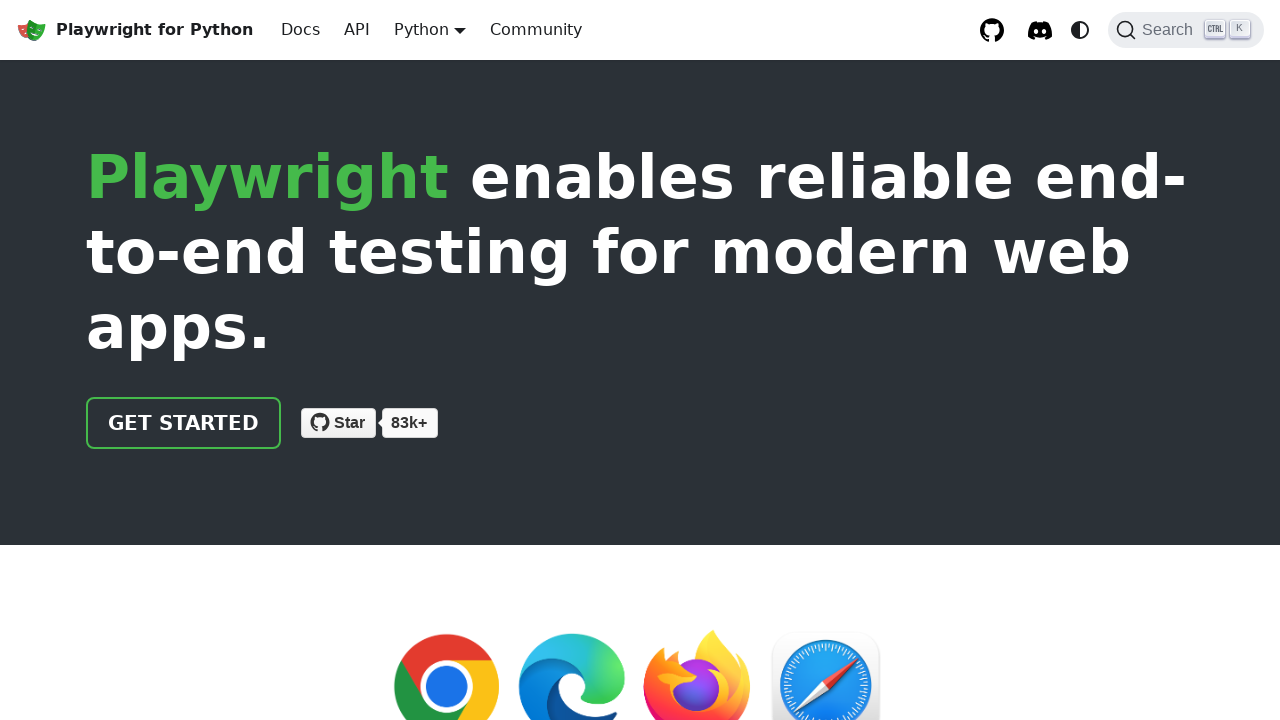

Located search button
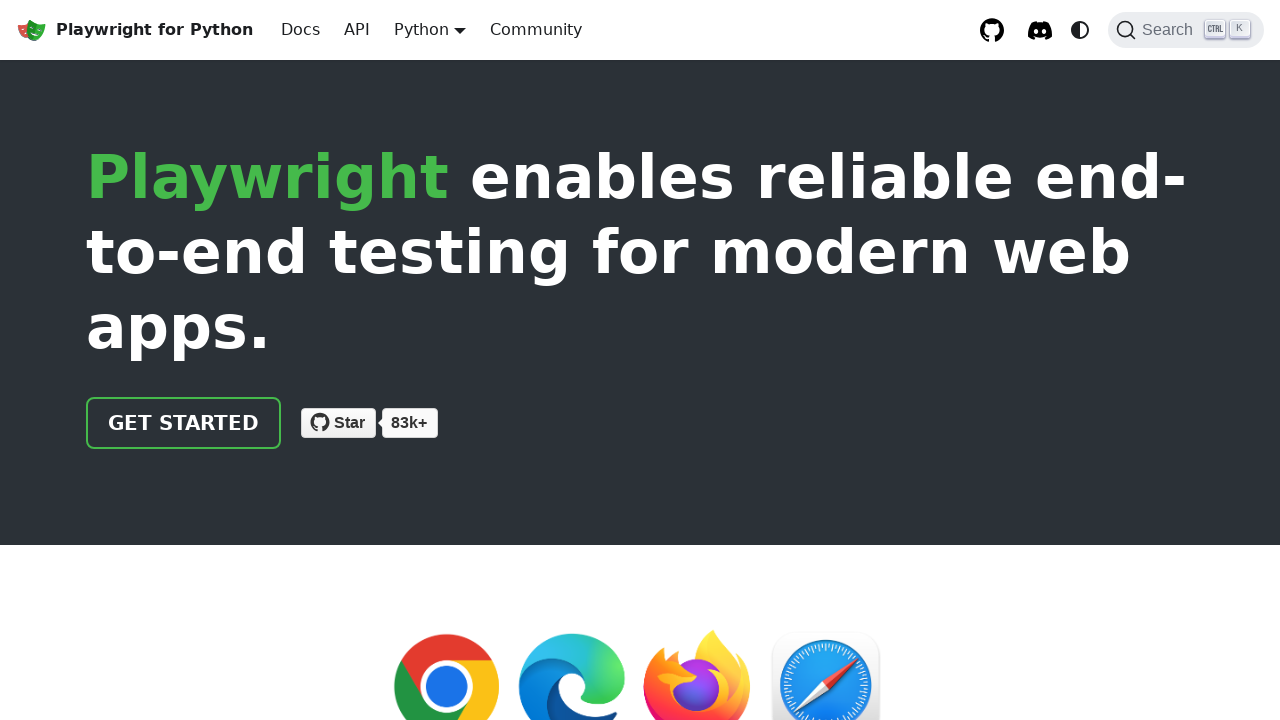

Pressed Ctrl+K keyboard shortcut to open search modal on internal:role=button[name="Search"i]
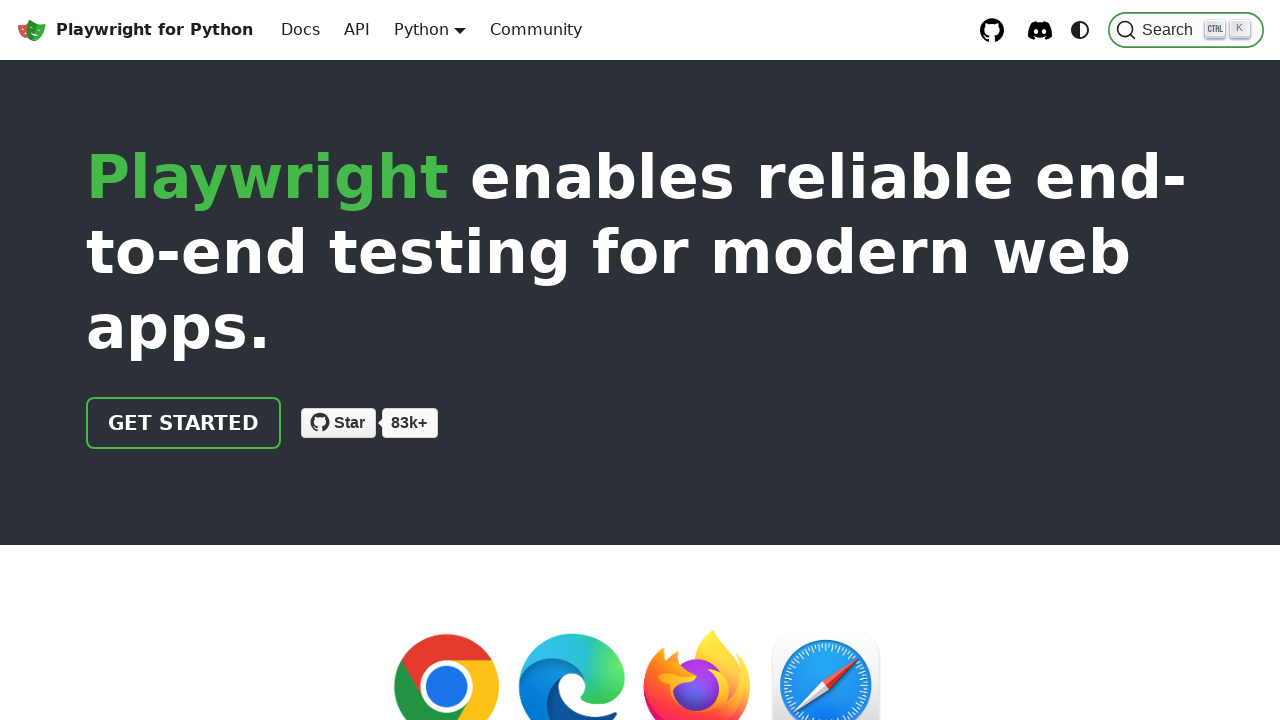

Search input field is now visible and editable
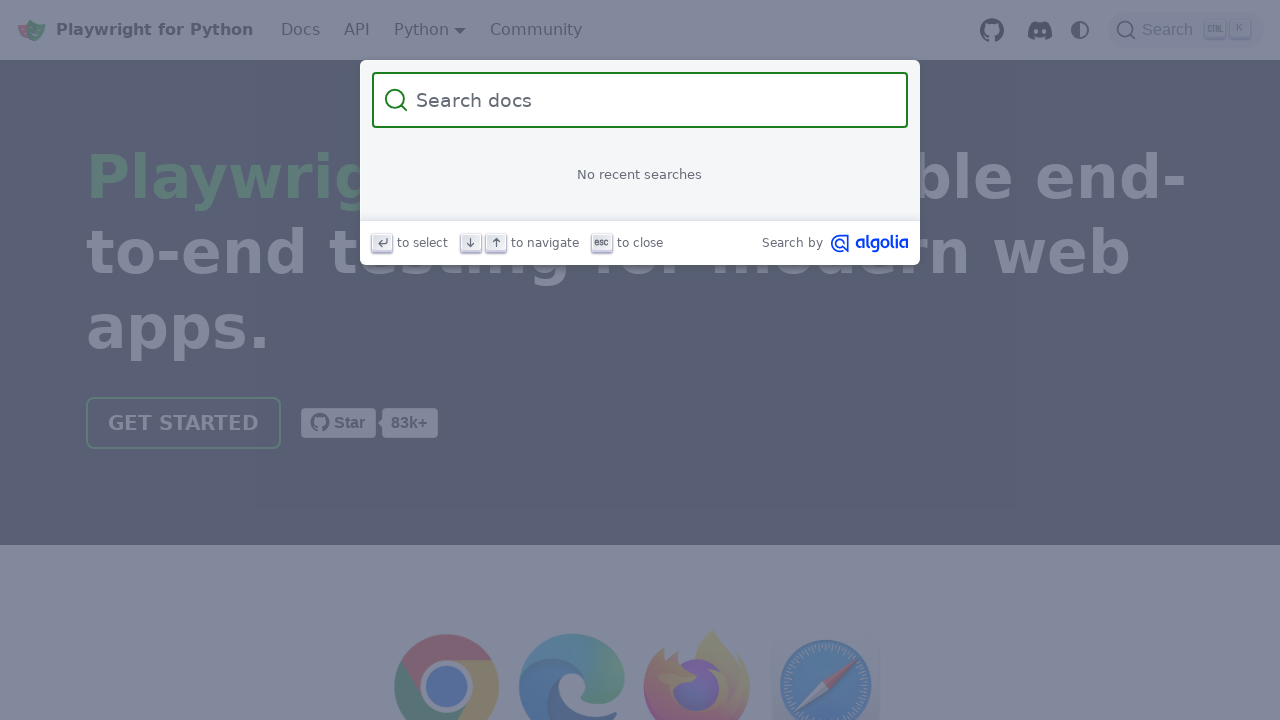

Filled search input with query 'assertions' on internal:attr=[placeholder="Search docs"i]
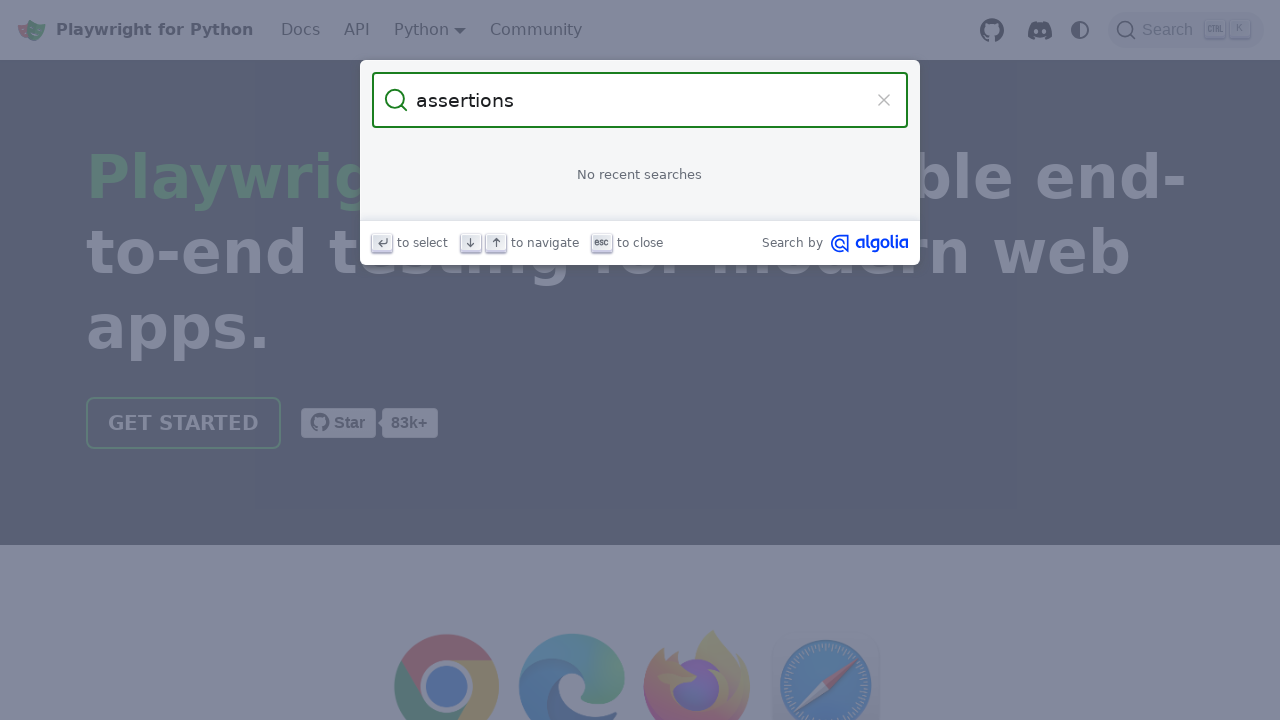

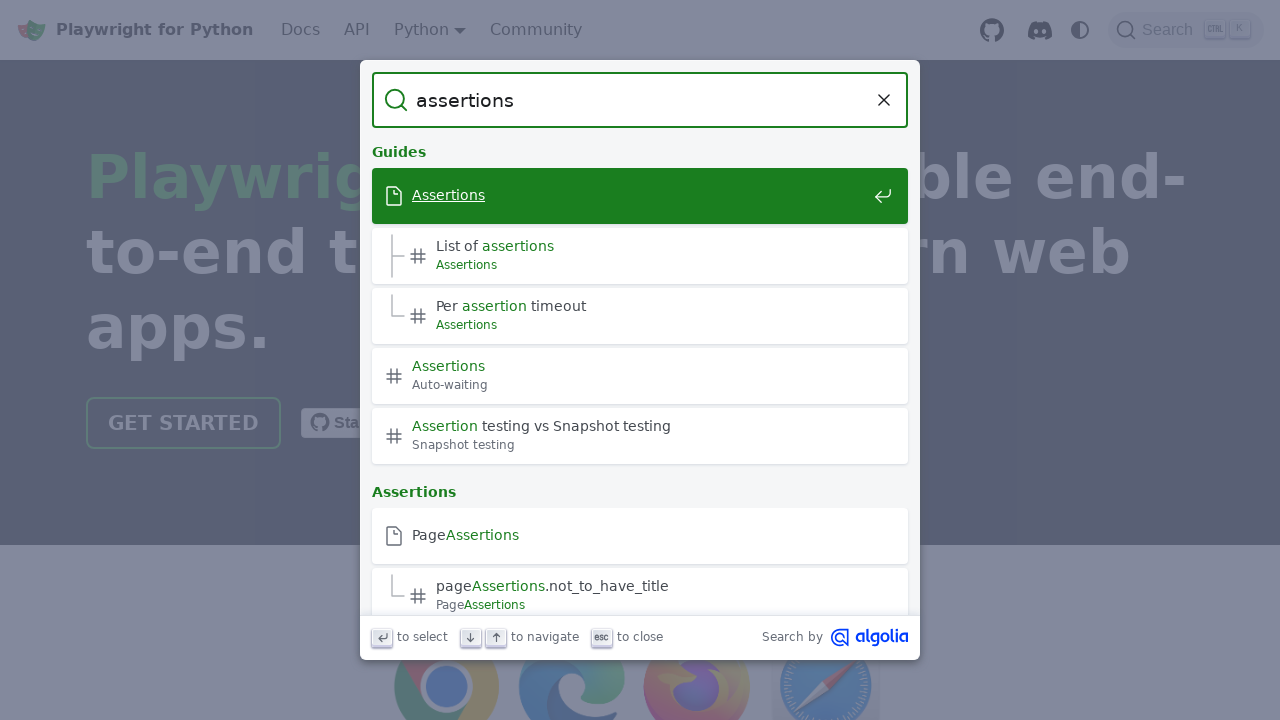